Navigates to HSBC fund screener page, sets risk level to "Speculative - 5", clicks search, then navigates to Holdings tab and clicks the Stock column header to sort results.

Starting URL: https://investments3.personal-banking.hsbc.com.hk/public/utb/en-gb/fundScreener

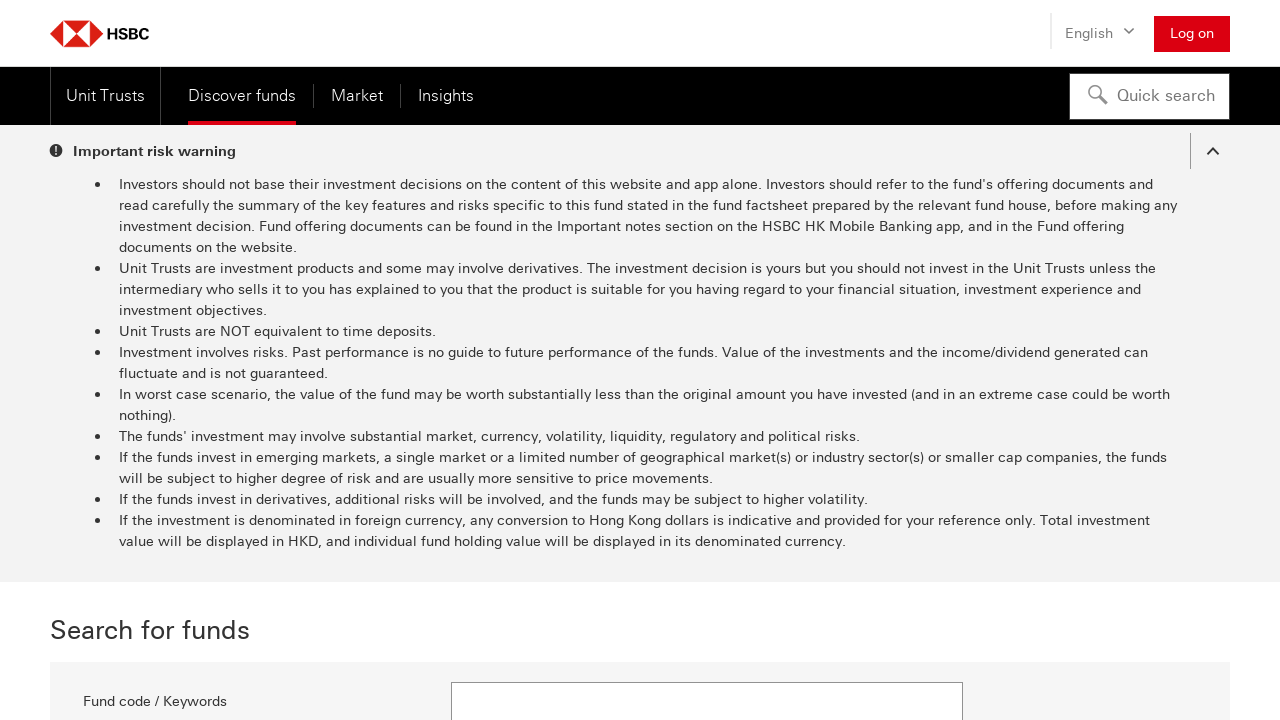

Page fully loaded with network idle state
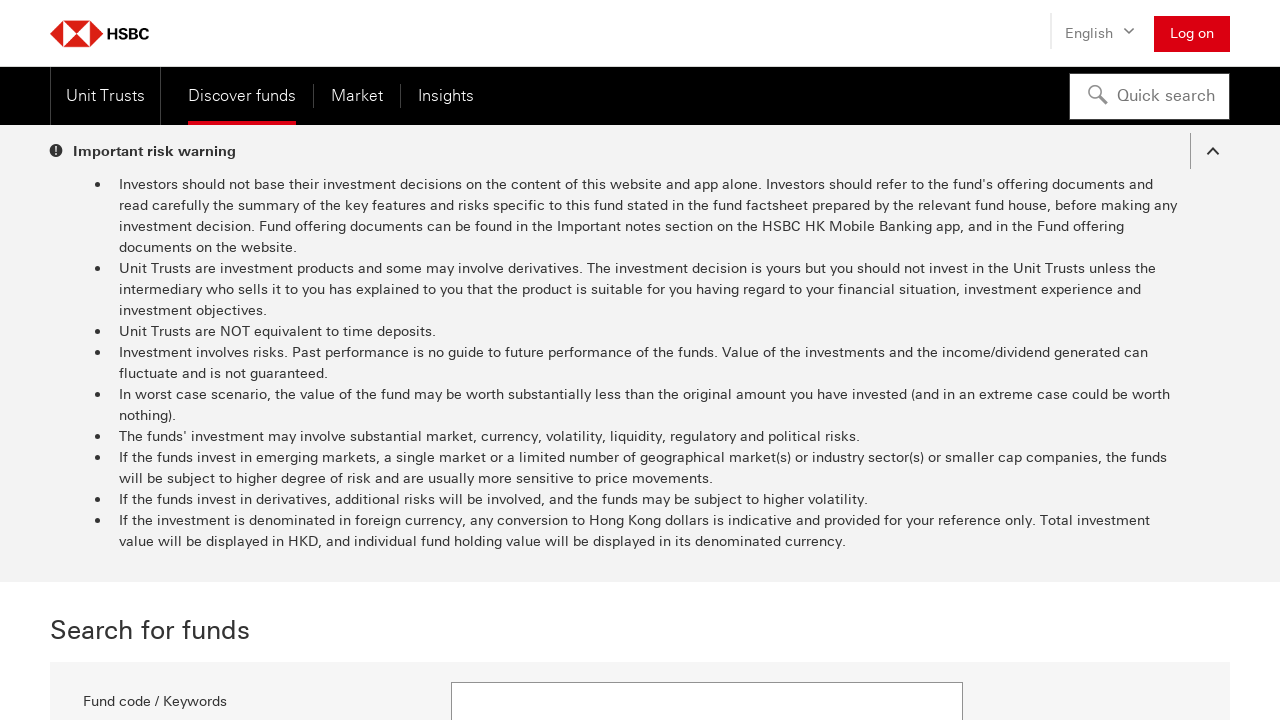

Risk level dropdown appeared
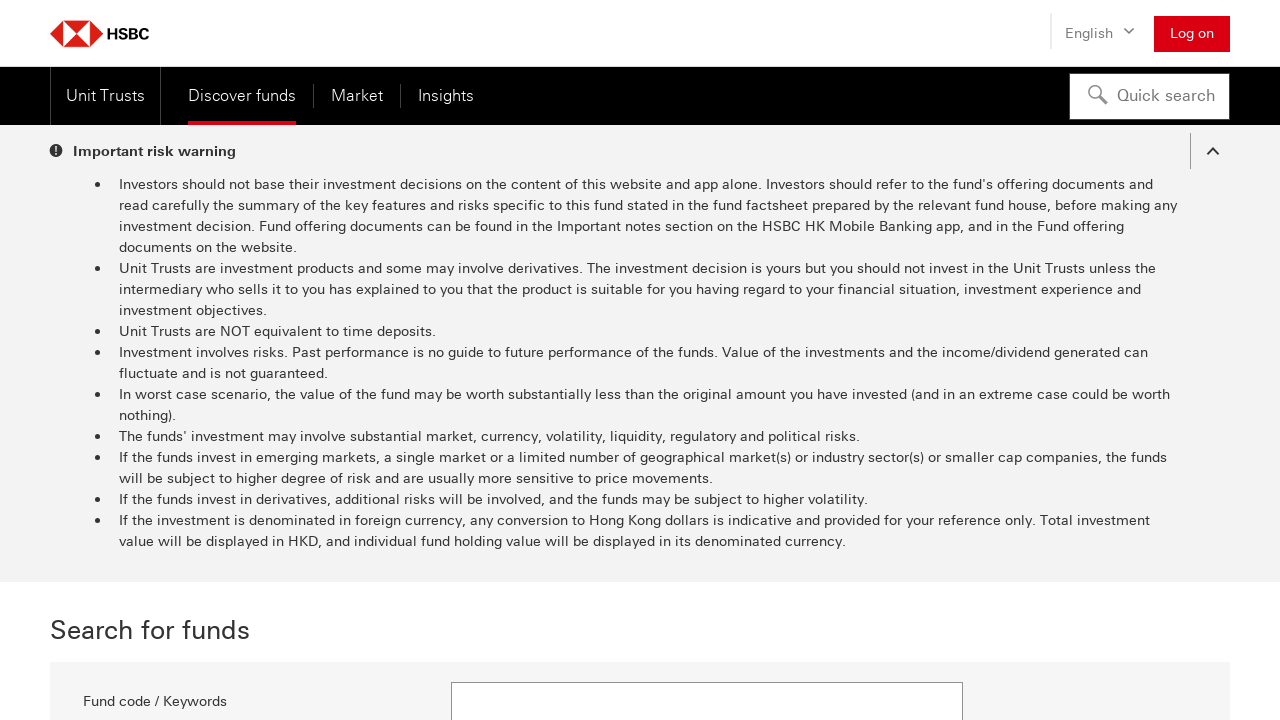

Clicked risk level dropdown at (707, 360) on #dropdown-riskLevel
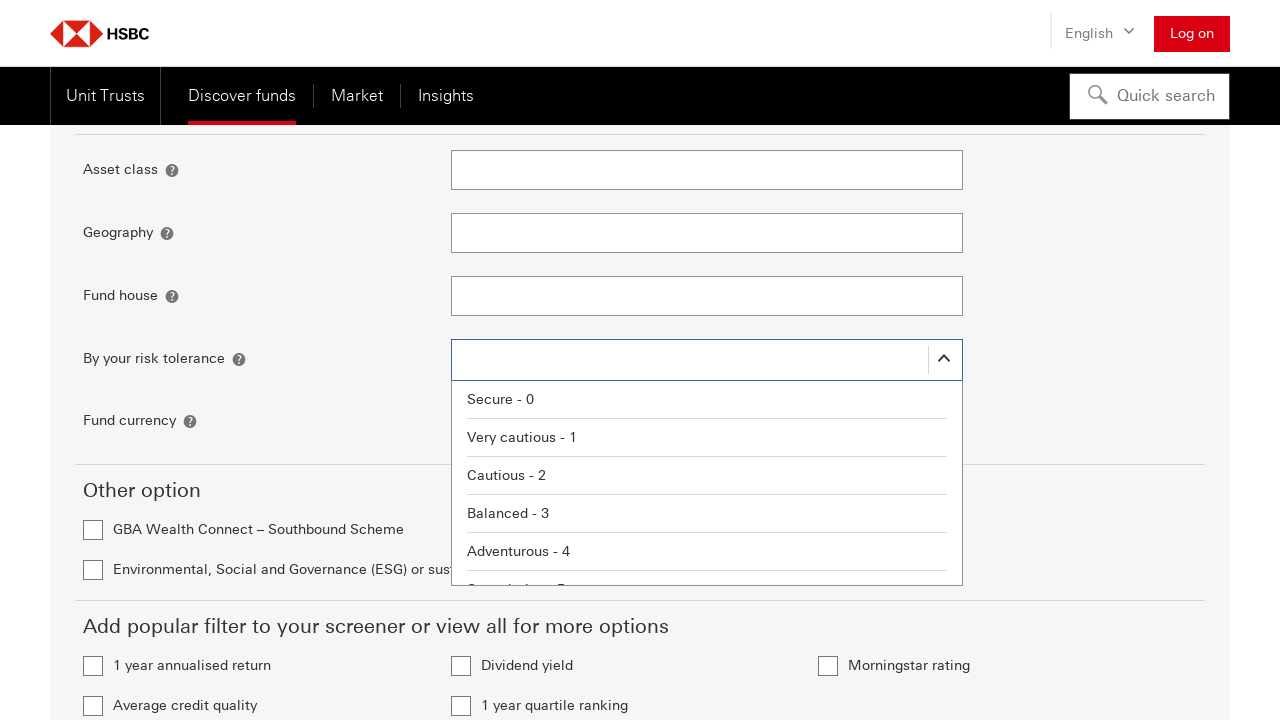

Waited for dropdown animation
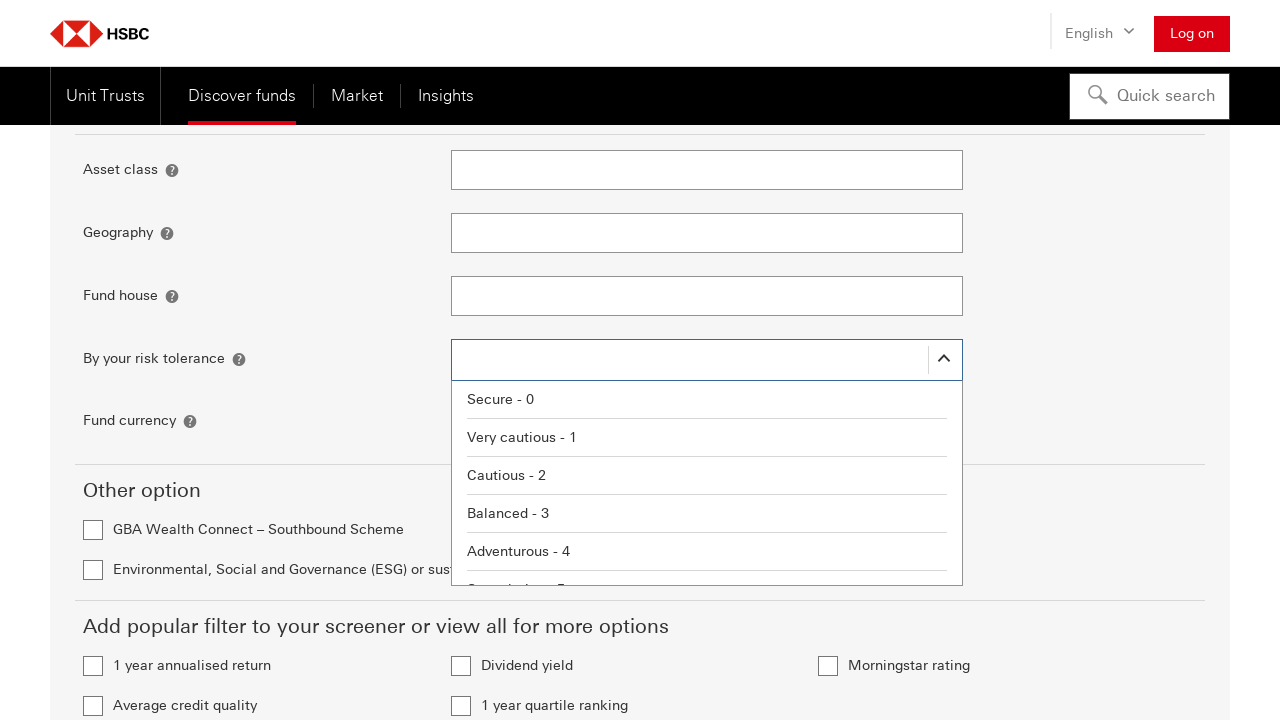

Speculative - 5 option appeared in dropdown
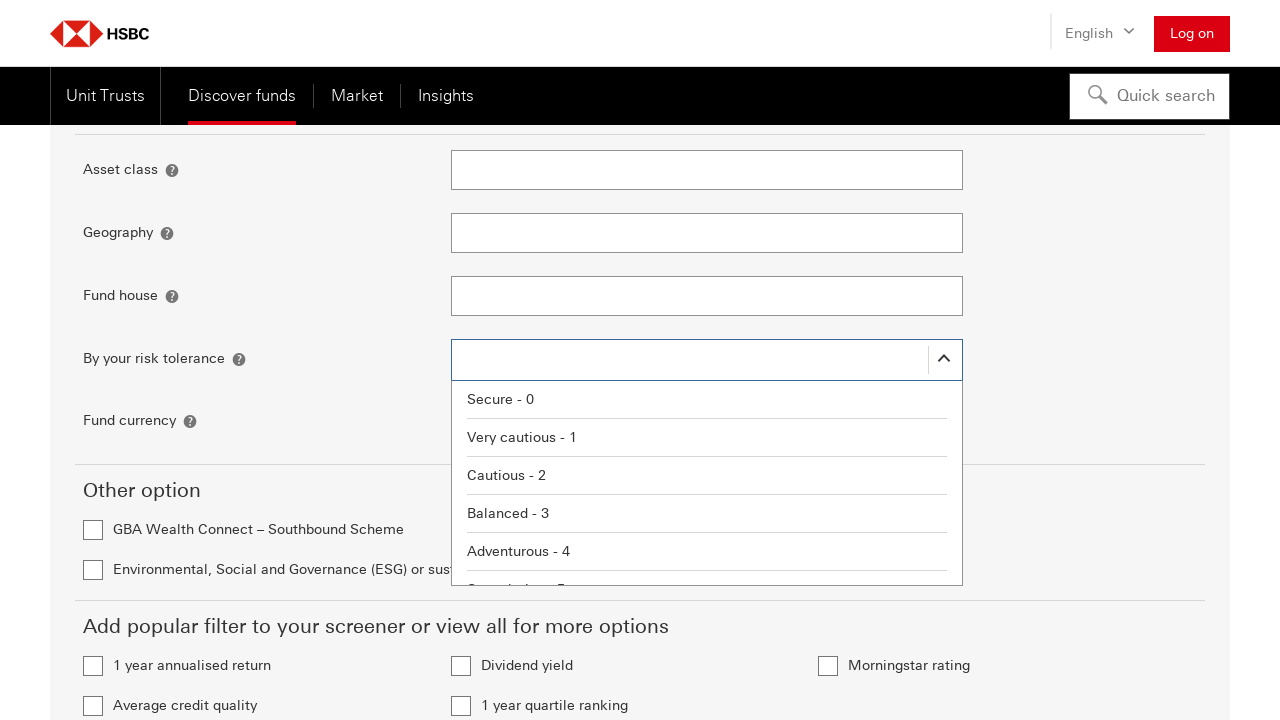

Selected 'Speculative - 5' risk level at (707, 566) on li:has-text("Speculative - 5")
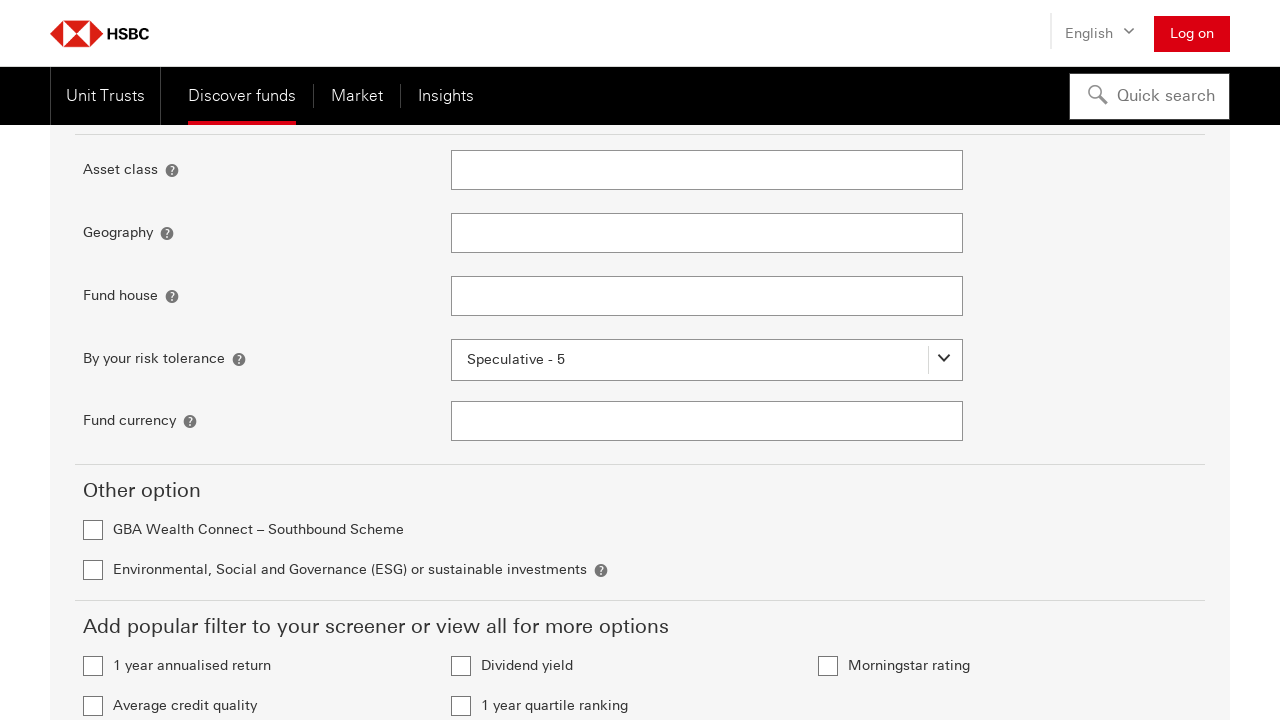

Waited for selection to register
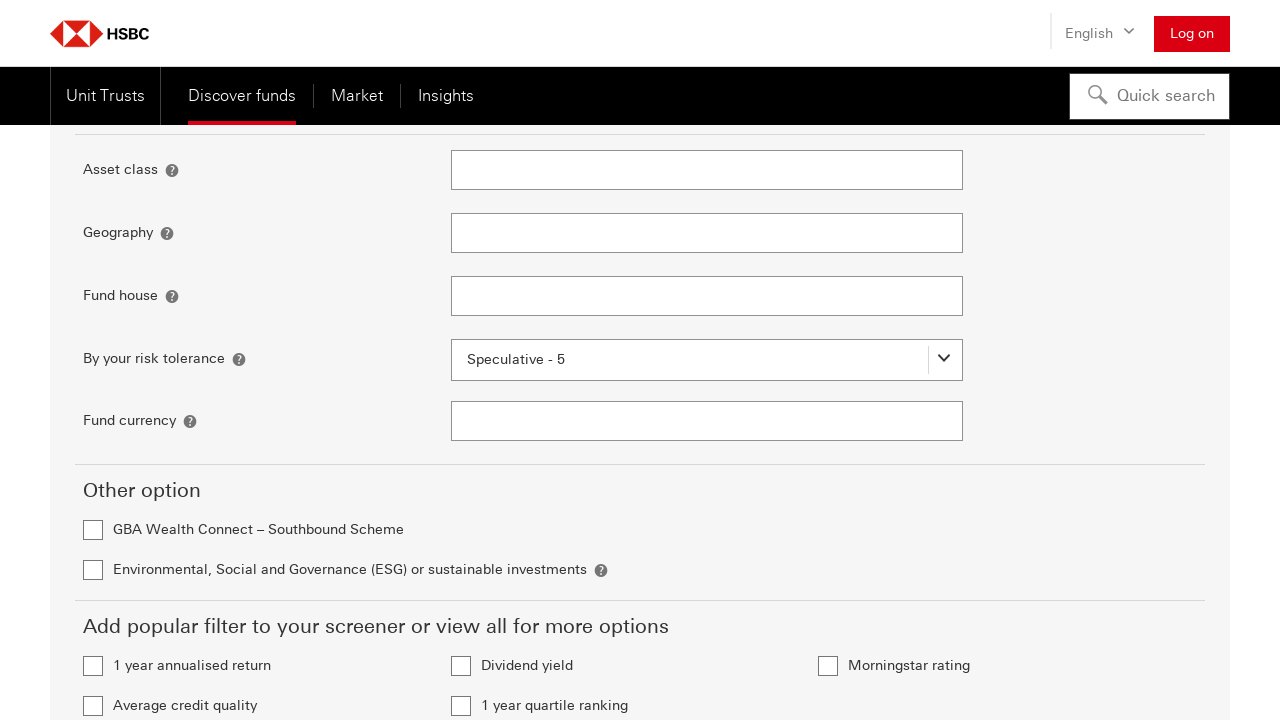

Search button appeared
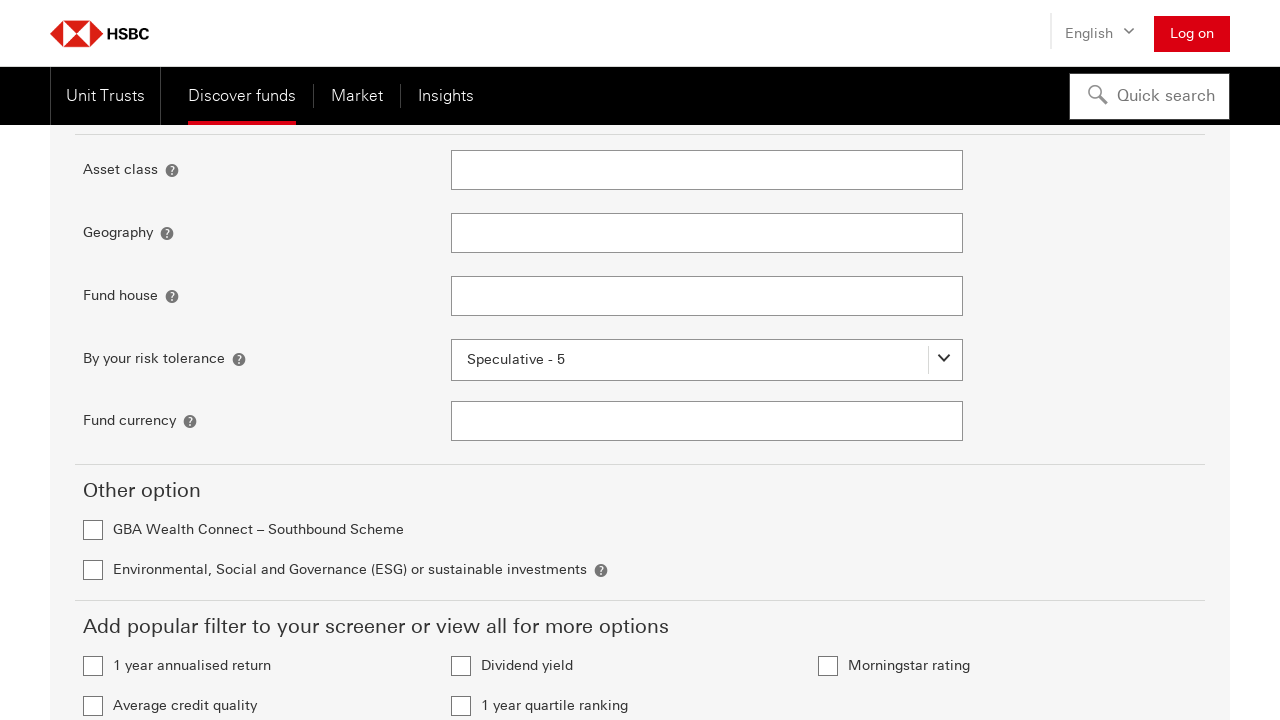

Clicked Search button to filter funds by Speculative - 5 risk level at (1151, 393) on a[data-testid="Search"]
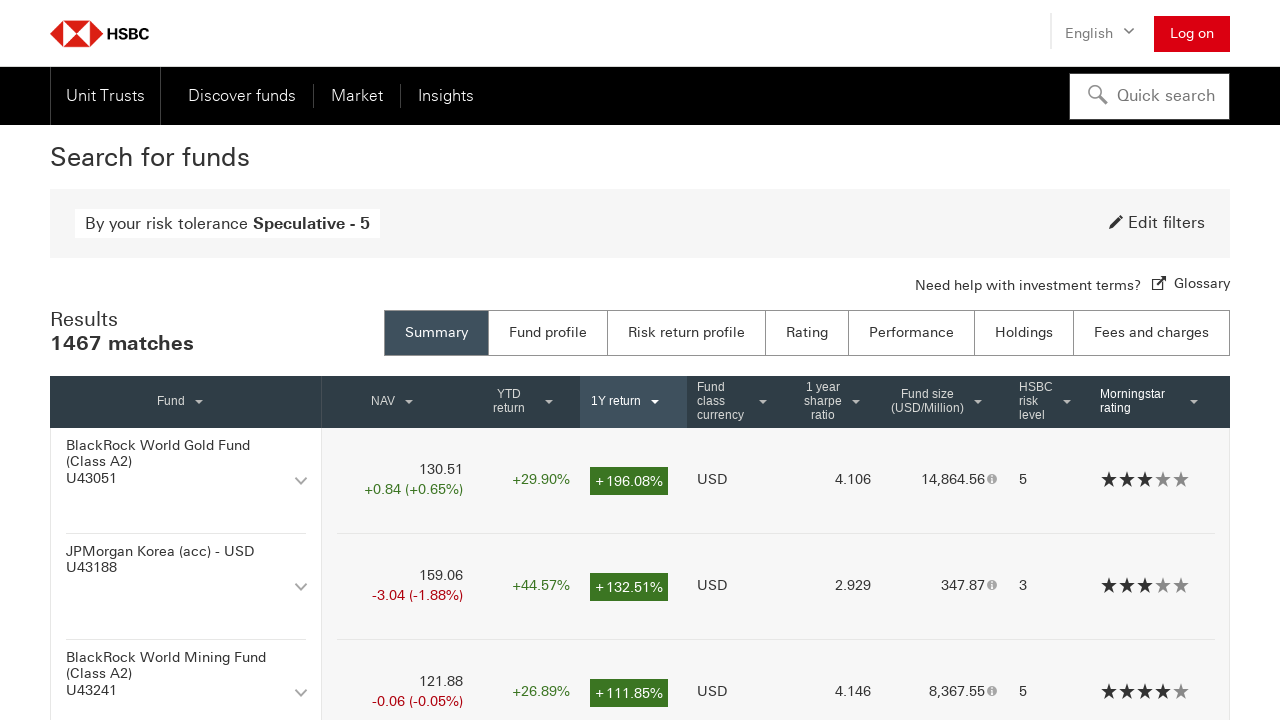

Waited for search results to load
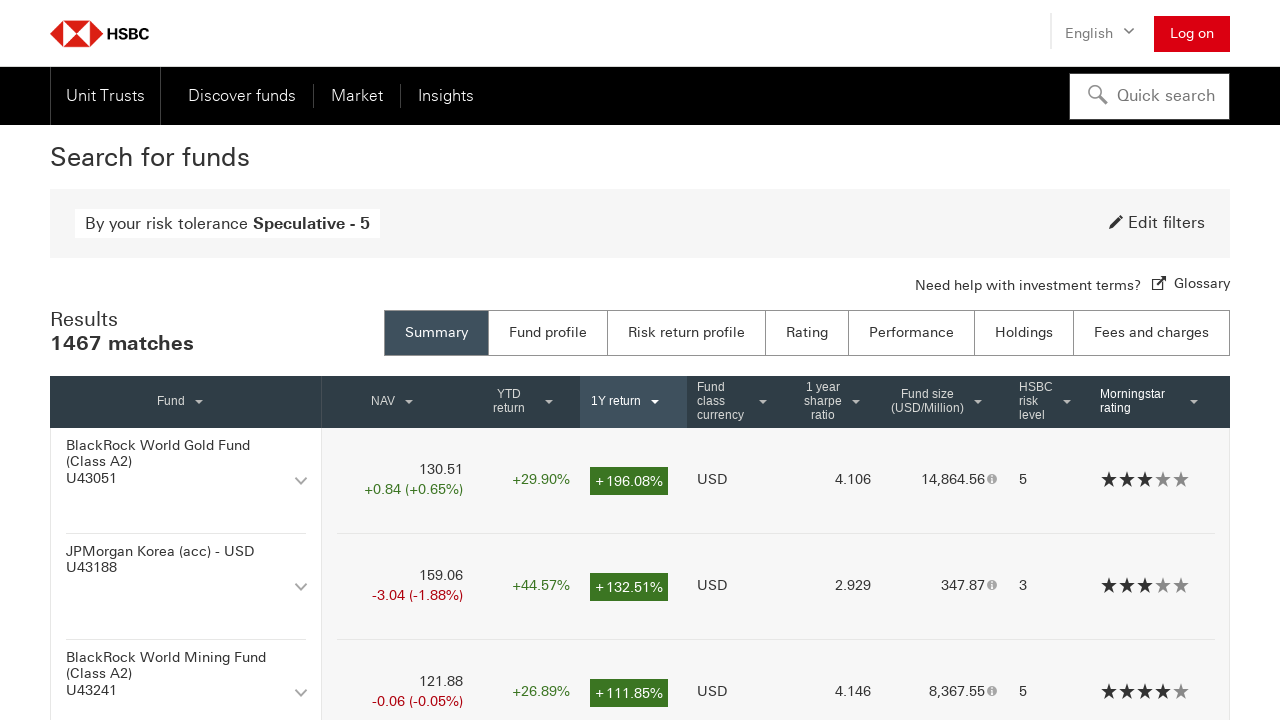

Holdings tab appeared
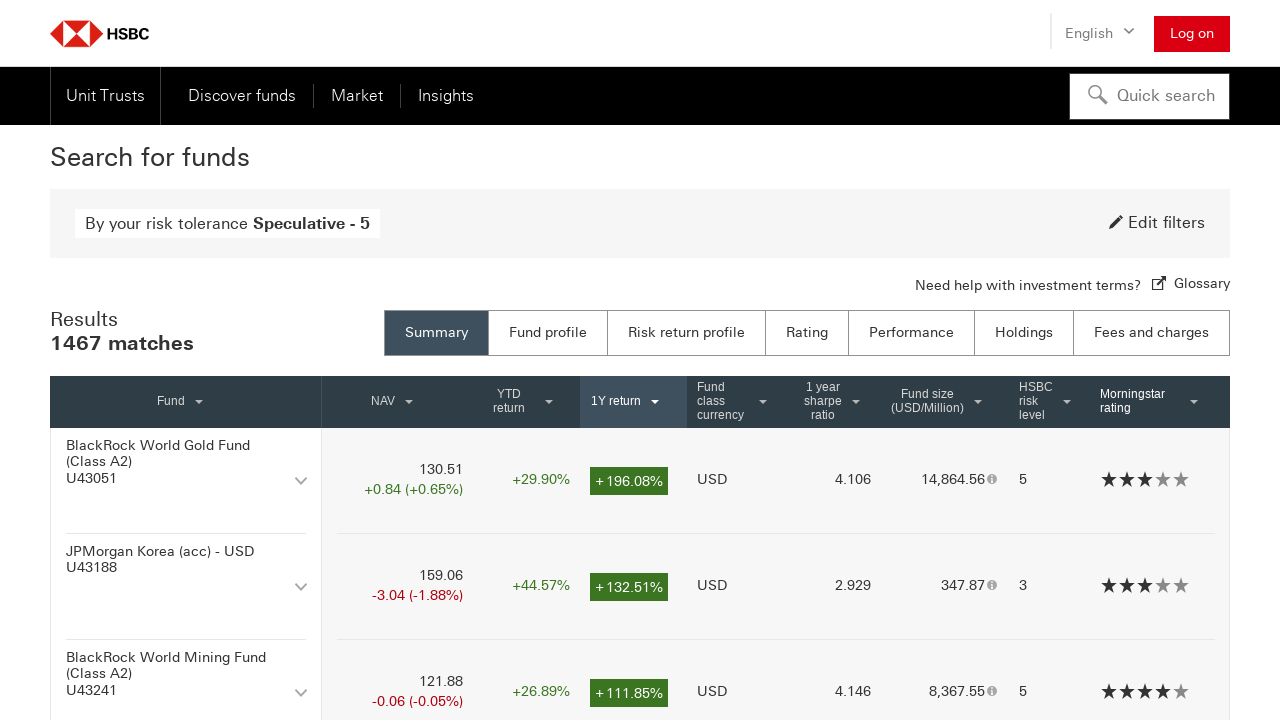

Clicked Holdings tab to view fund holdings at (1024, 333) on button:has-text("Holdings"), a:has-text("Holdings"), [data-testid*="holdings"], 
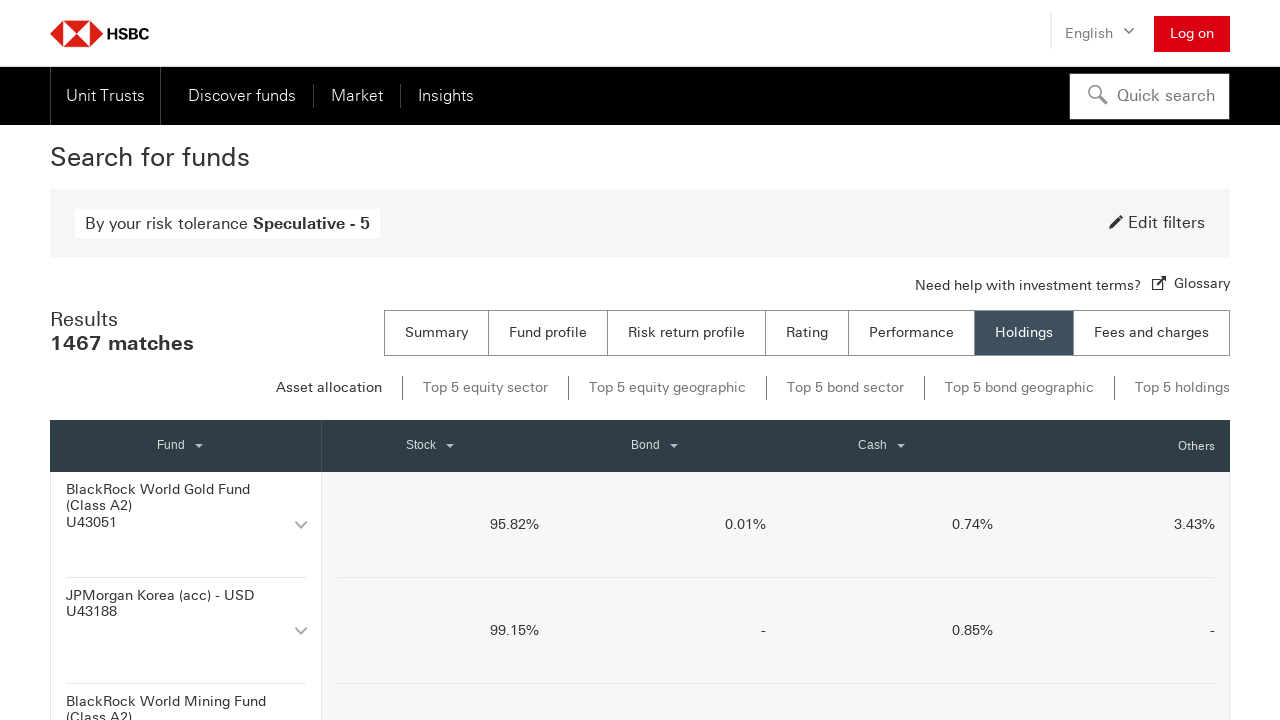

Waited for Holdings tab content to load
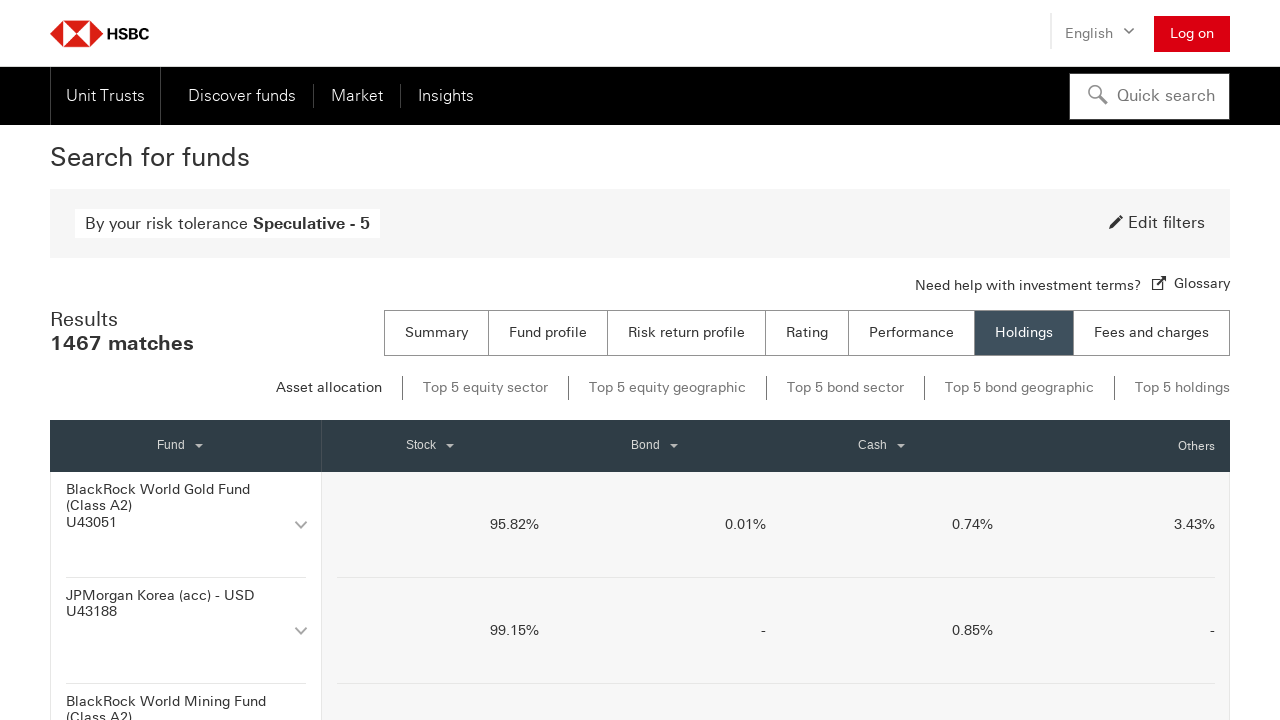

Stock column header appeared
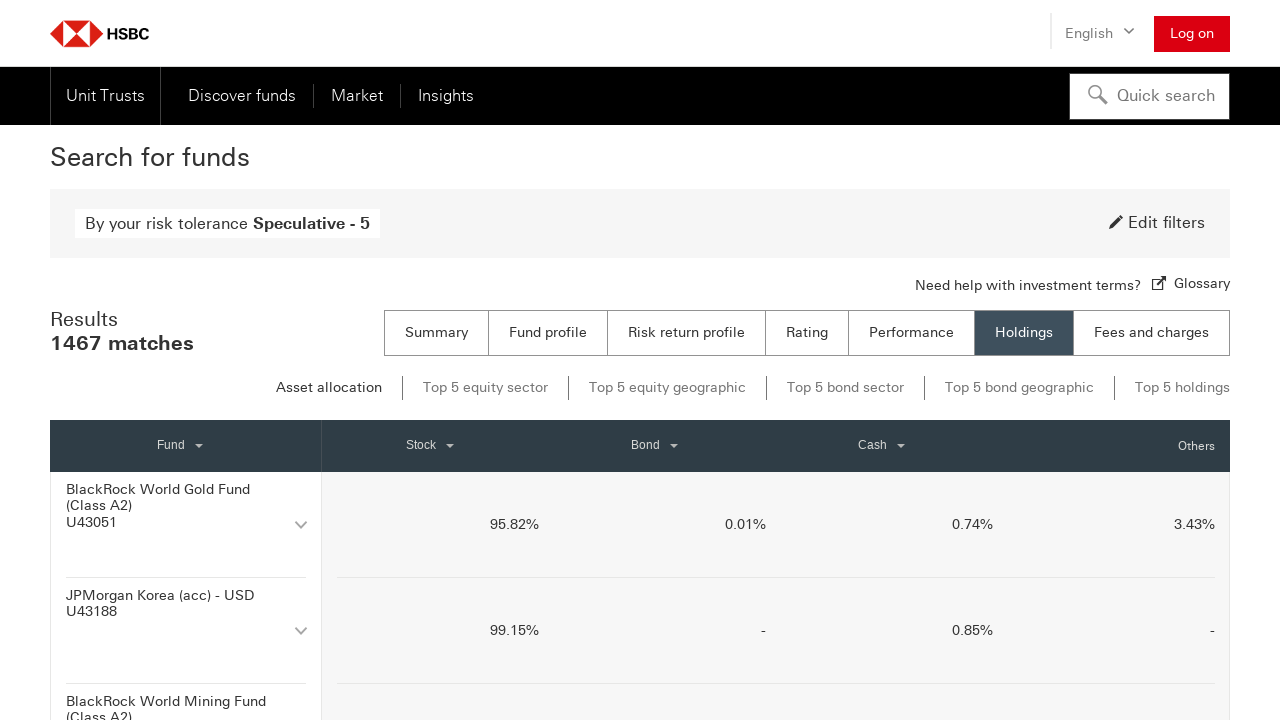

Clicked Stock column header to sort holdings at (438, 446) on th:has-text("Stock"), button:has-text("Stock"), [data-testid*="stock"], .stock
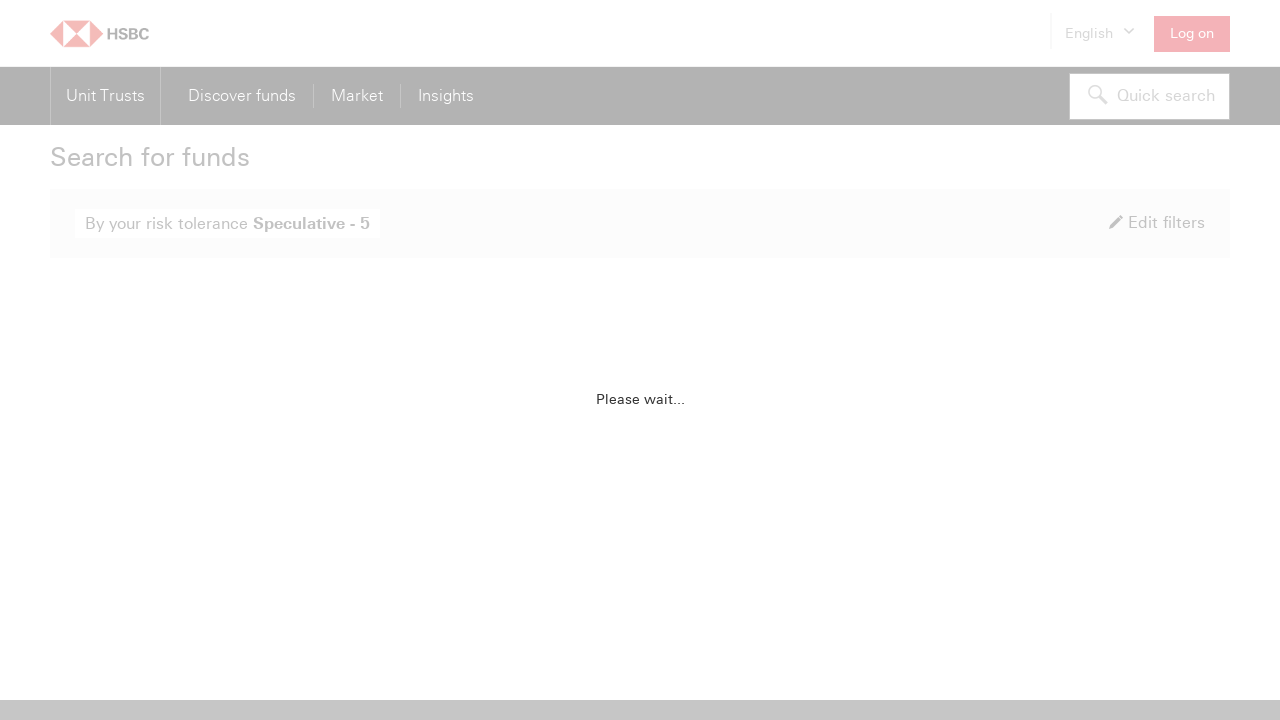

Waited for holdings to be sorted by Stock column
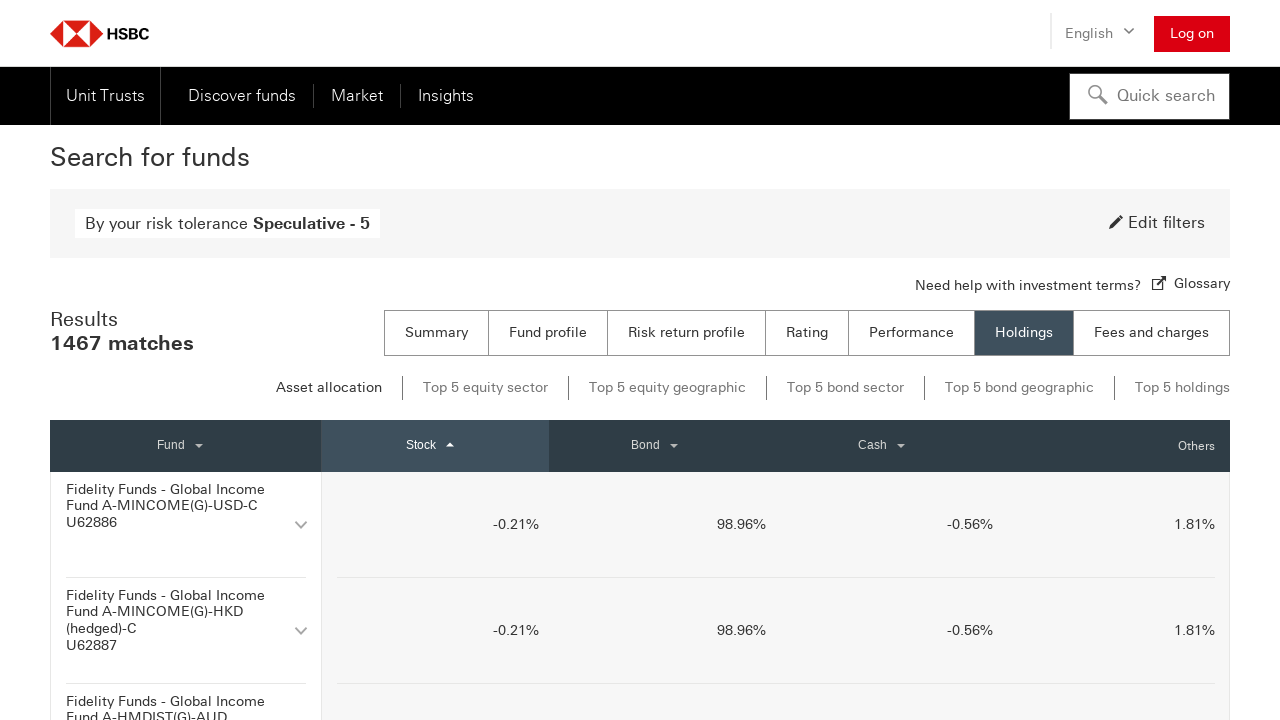

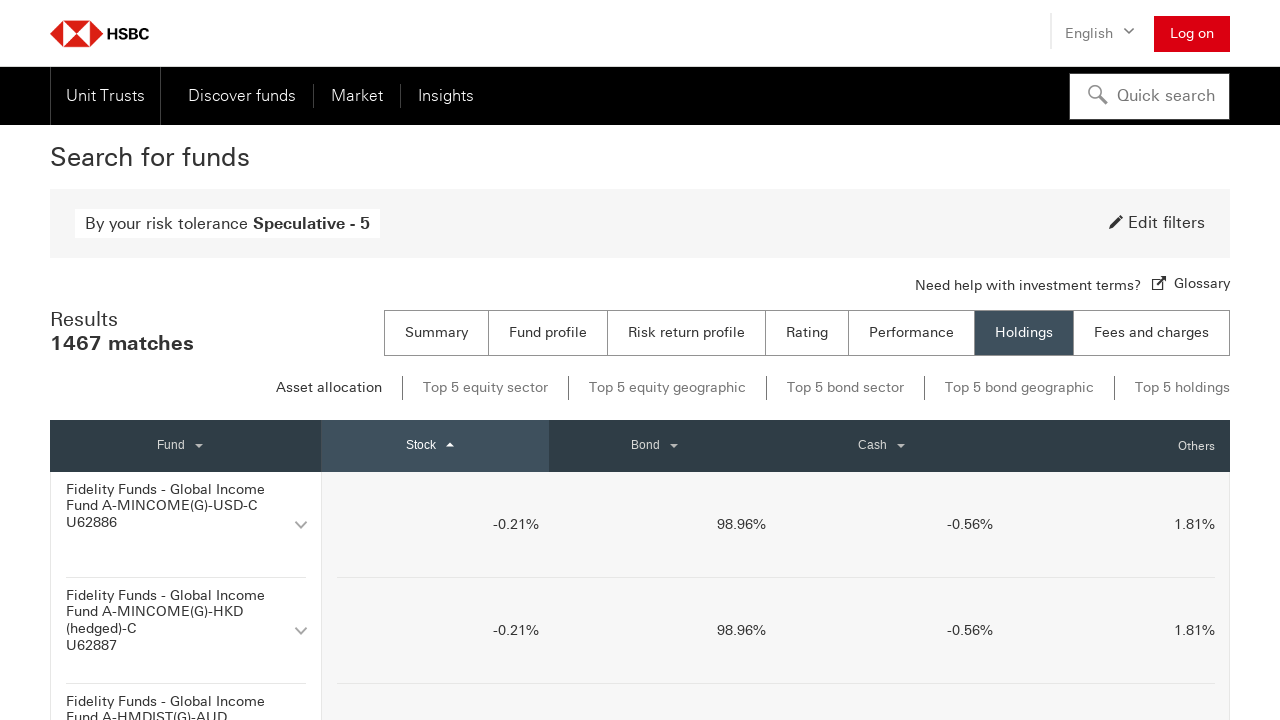